Tests link text locator by clicking on the Home link

Starting URL: https://demoqa.com/links

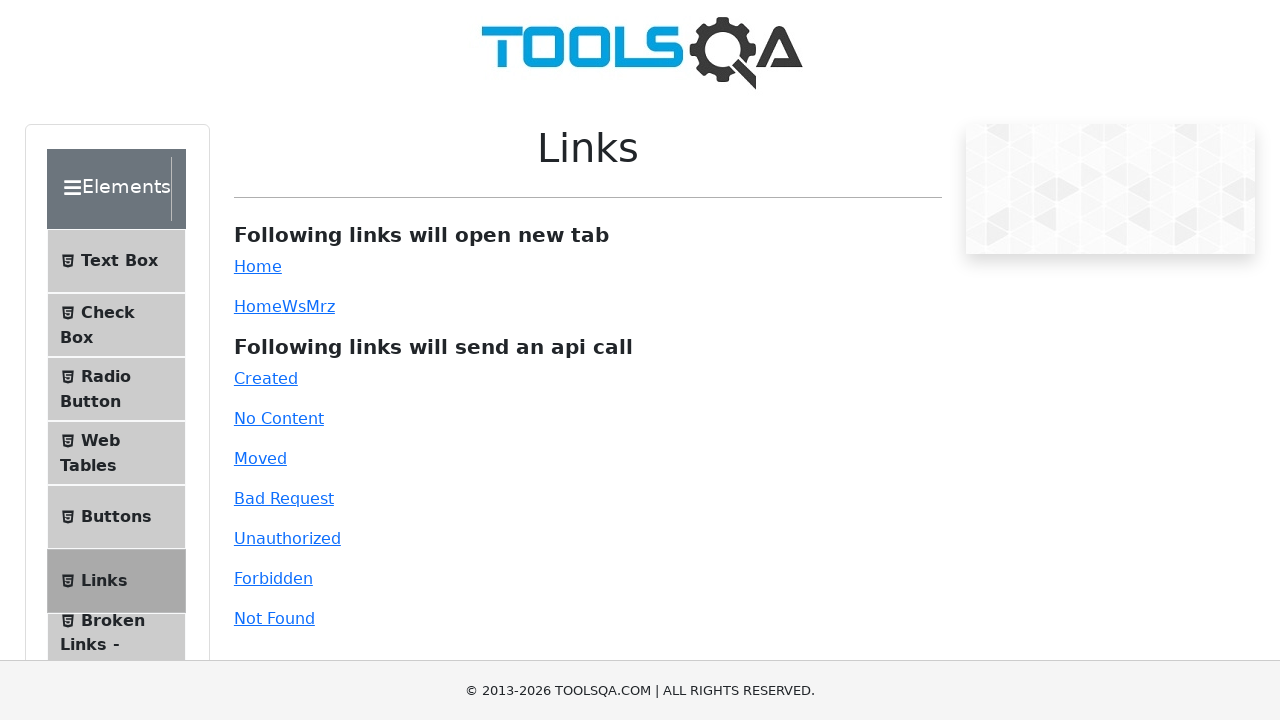

Waited for Home link to be available
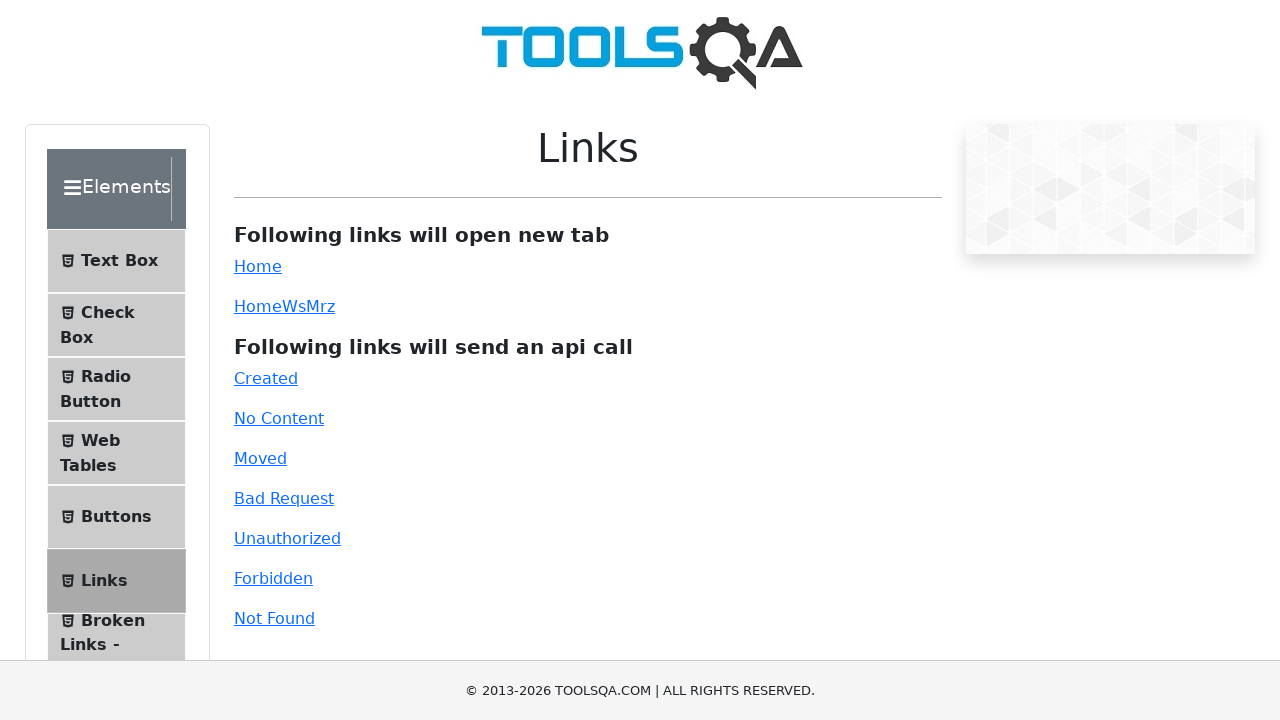

Clicked on the Home link at (258, 266) on a >> text=Home
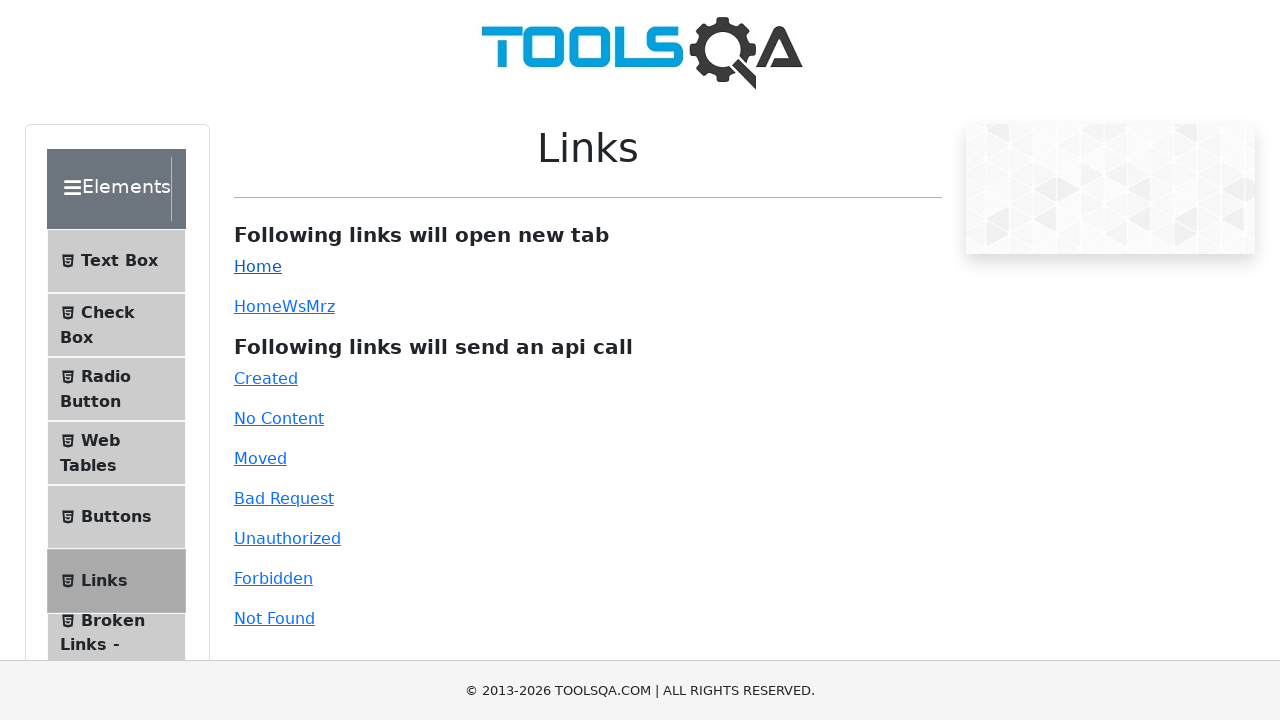

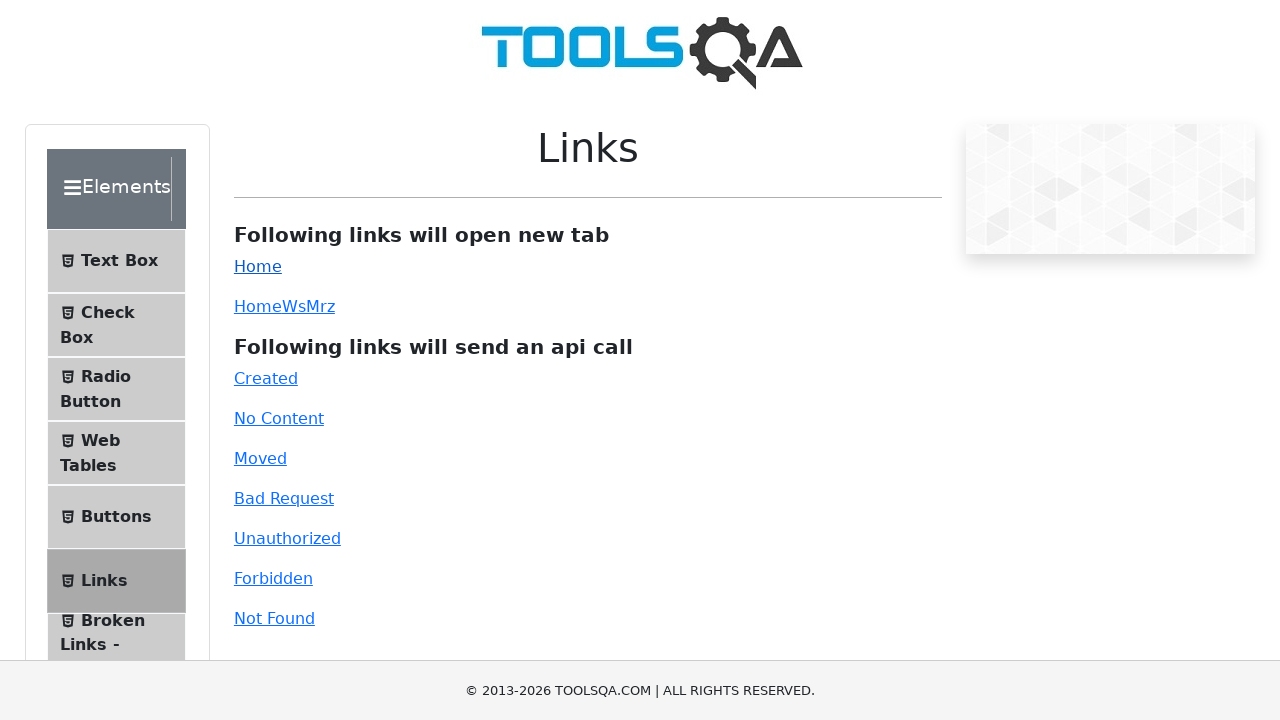